Navigates to the Rahul Shetty Academy Automation Practice page and verifies the page loads by checking the title.

Starting URL: https://rahulshettyacademy.com/AutomationPractice/

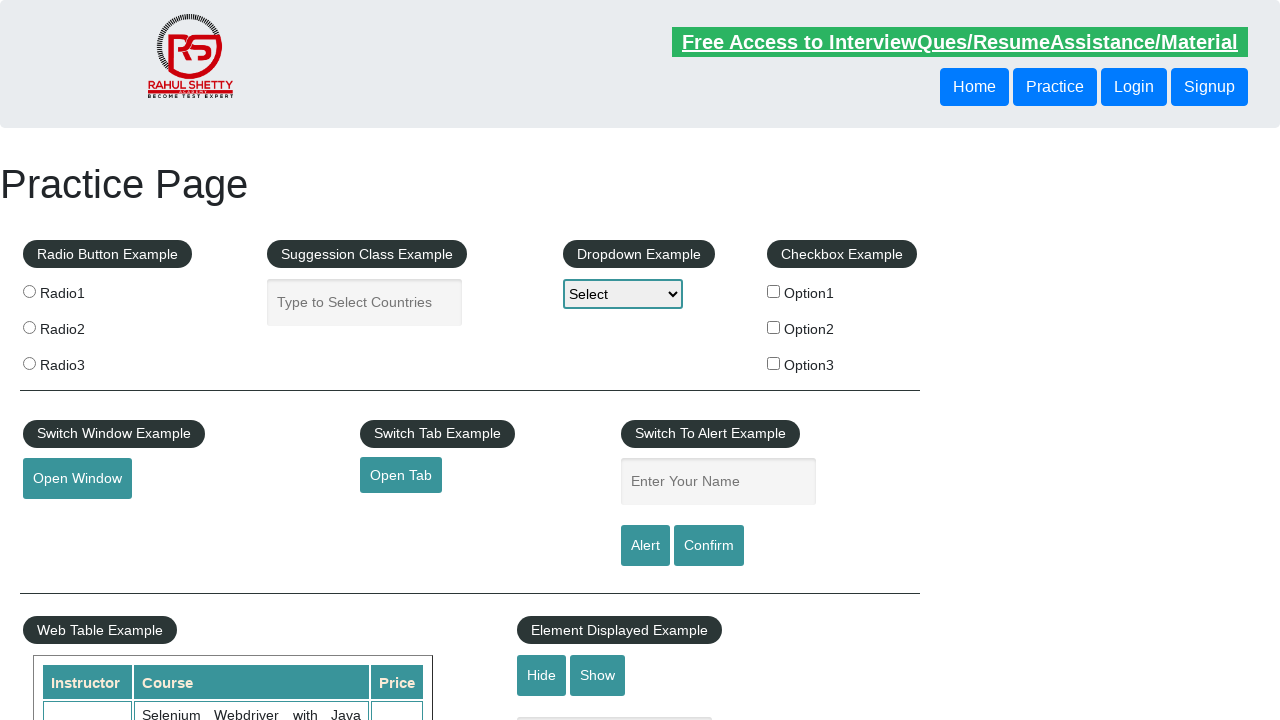

Waited for page to load (domcontentloaded state)
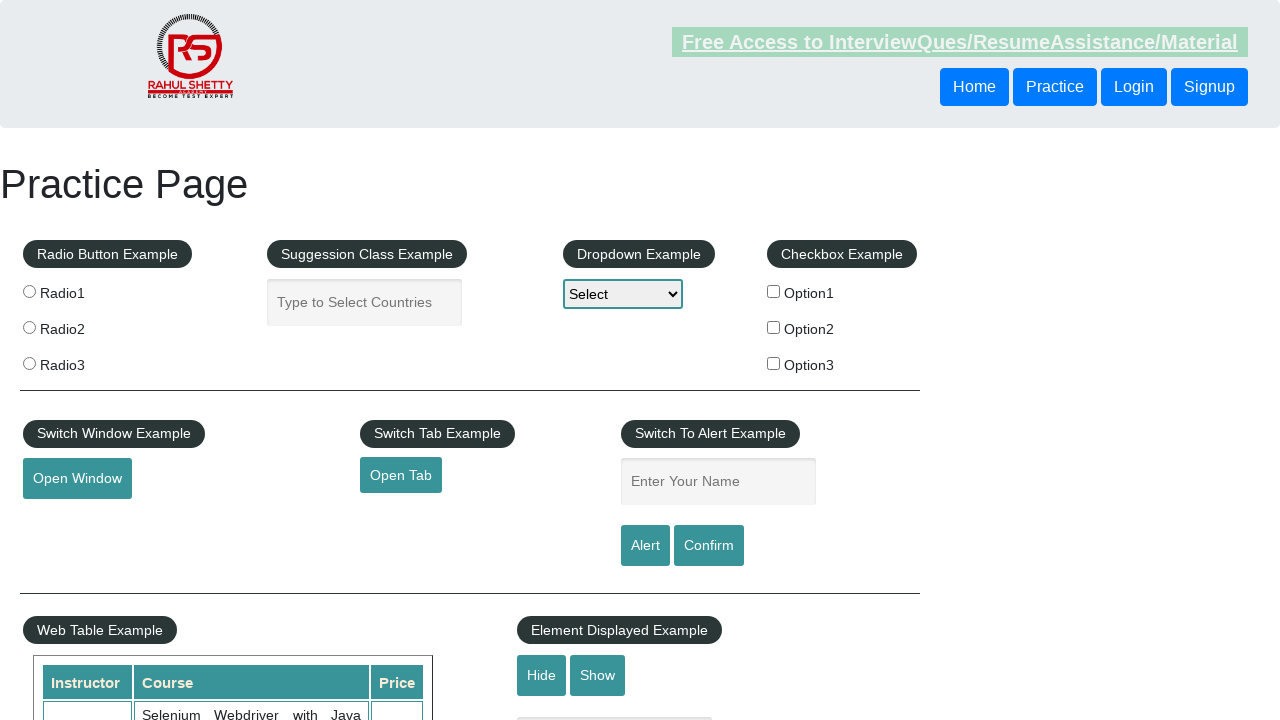

Retrieved page title: Practice Page
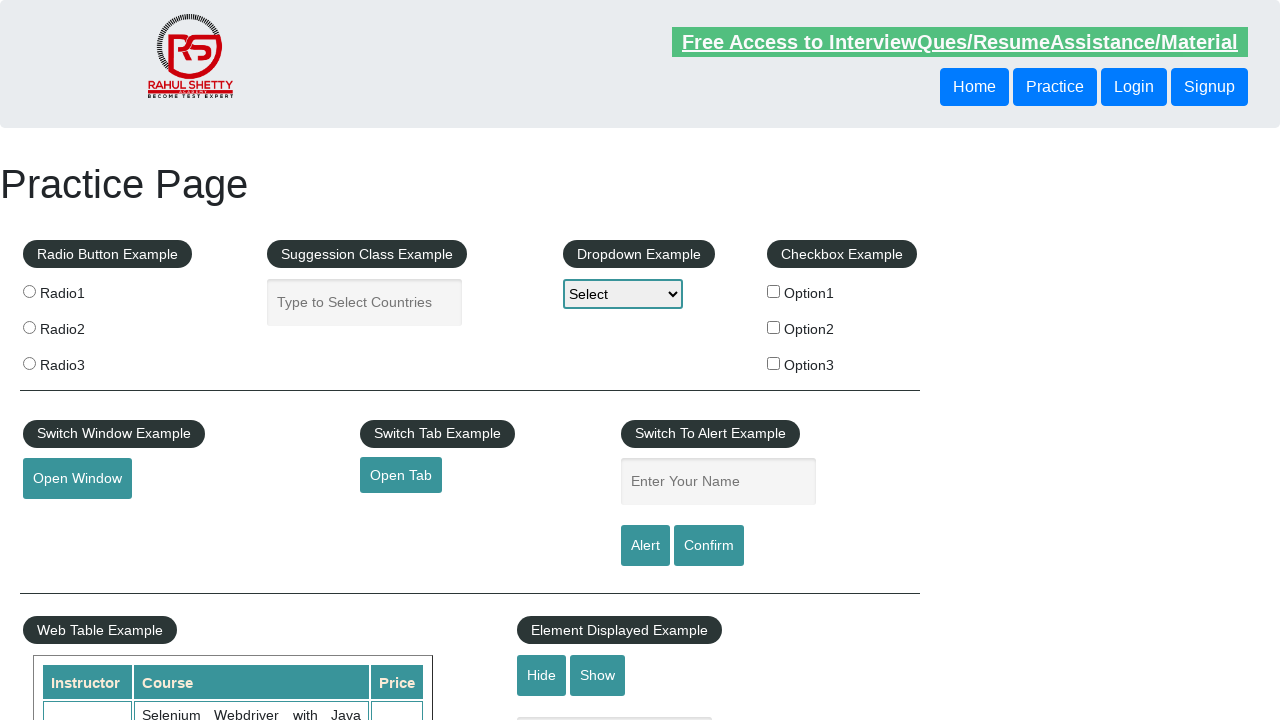

Printed title to console: Test 3 title is Practice Page
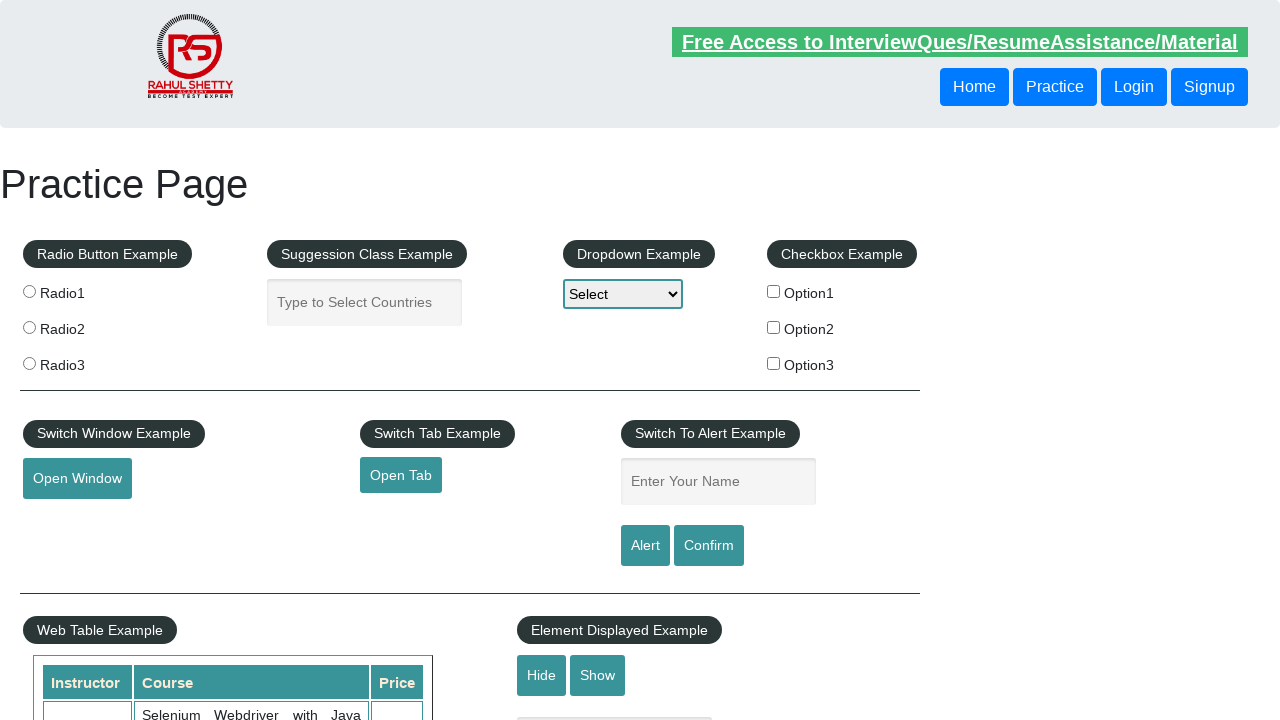

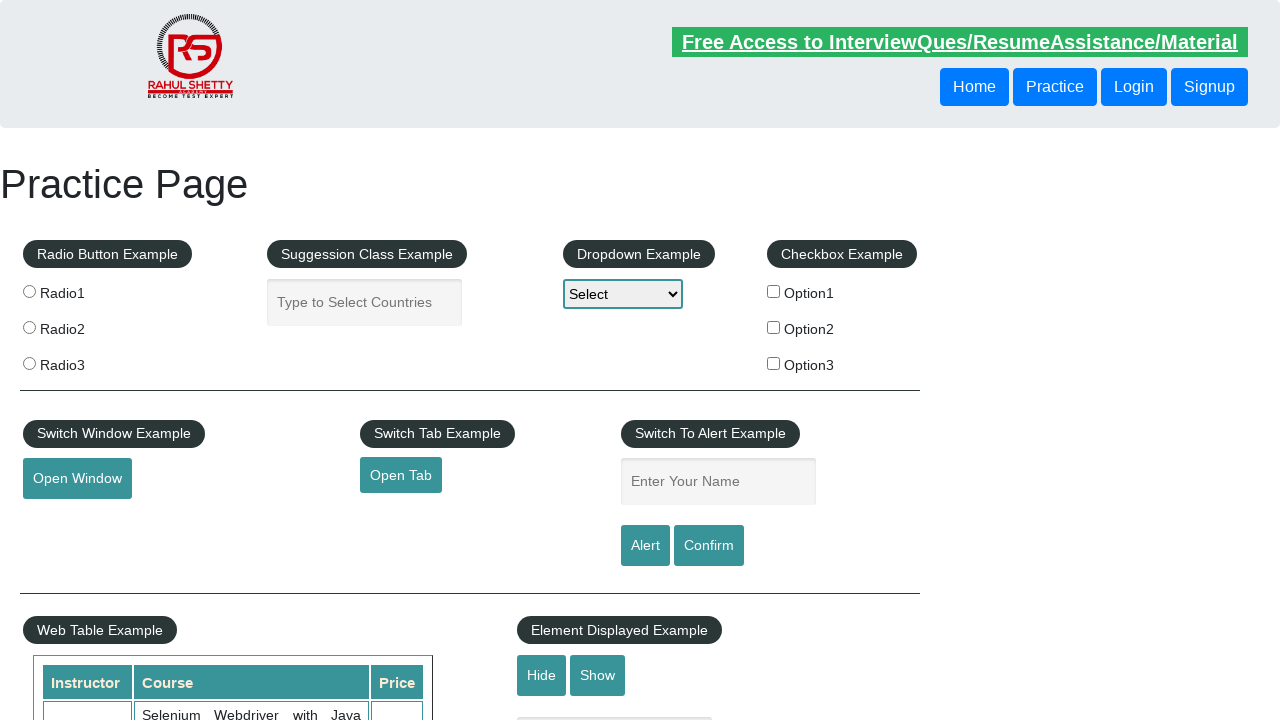